Navigates to an automation practice page and clicks on a radio button

Starting URL: https://rahulshettyacademy.com/AutomationPractice/

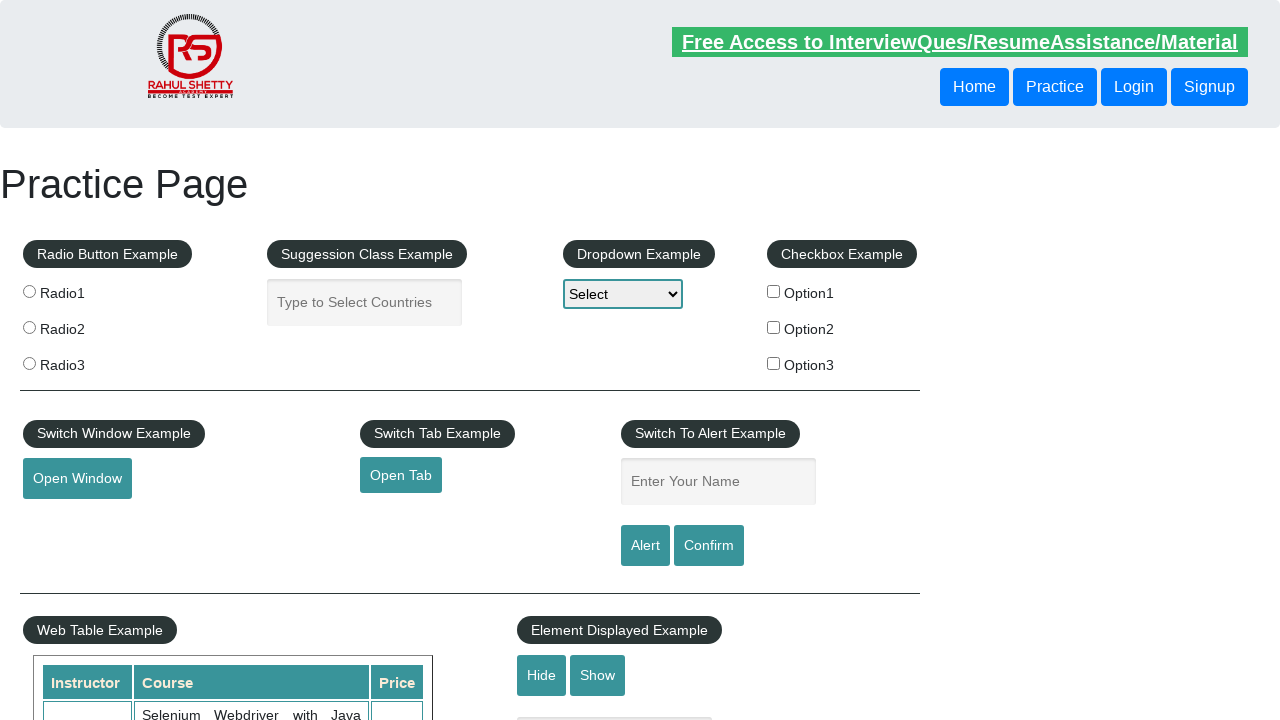

Clicked radio button option 1 at (29, 291) on input[value='radio1']
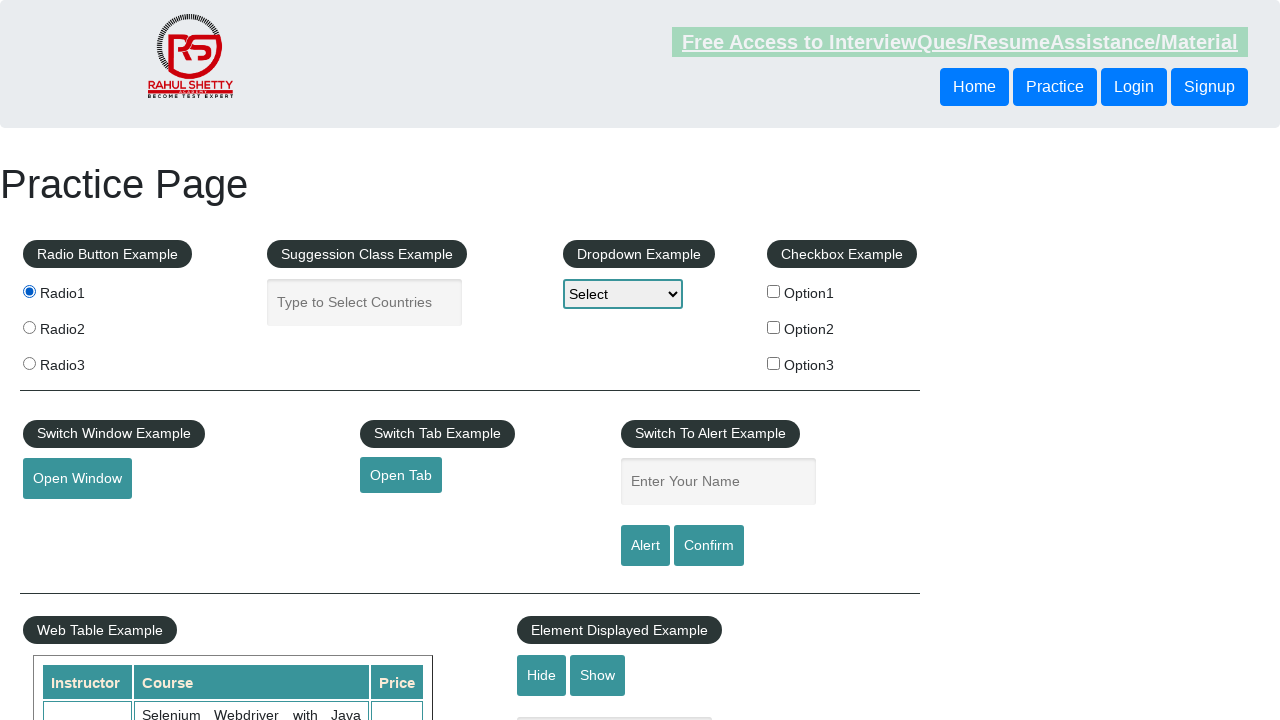

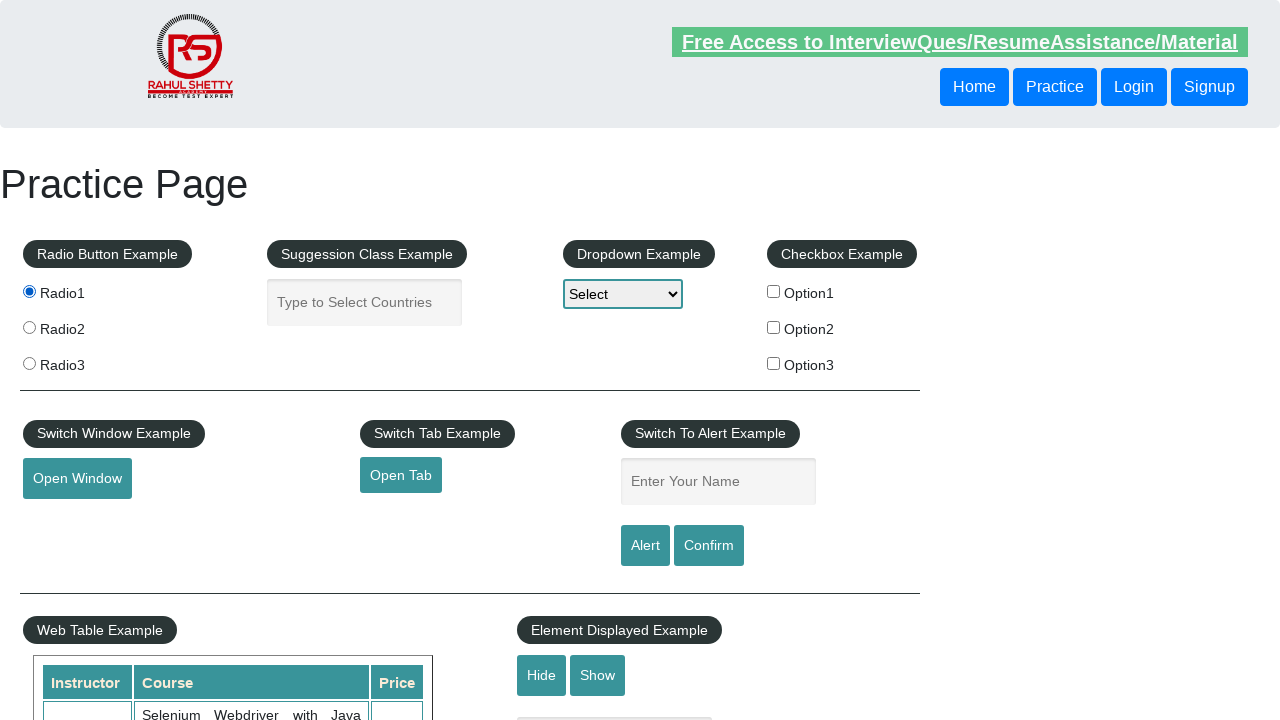